Tests dropdown functionality by selecting an option from a dropdown menu and verifying the selection

Starting URL: https://echoecho.com/htmlforms11.htm#google_vignette

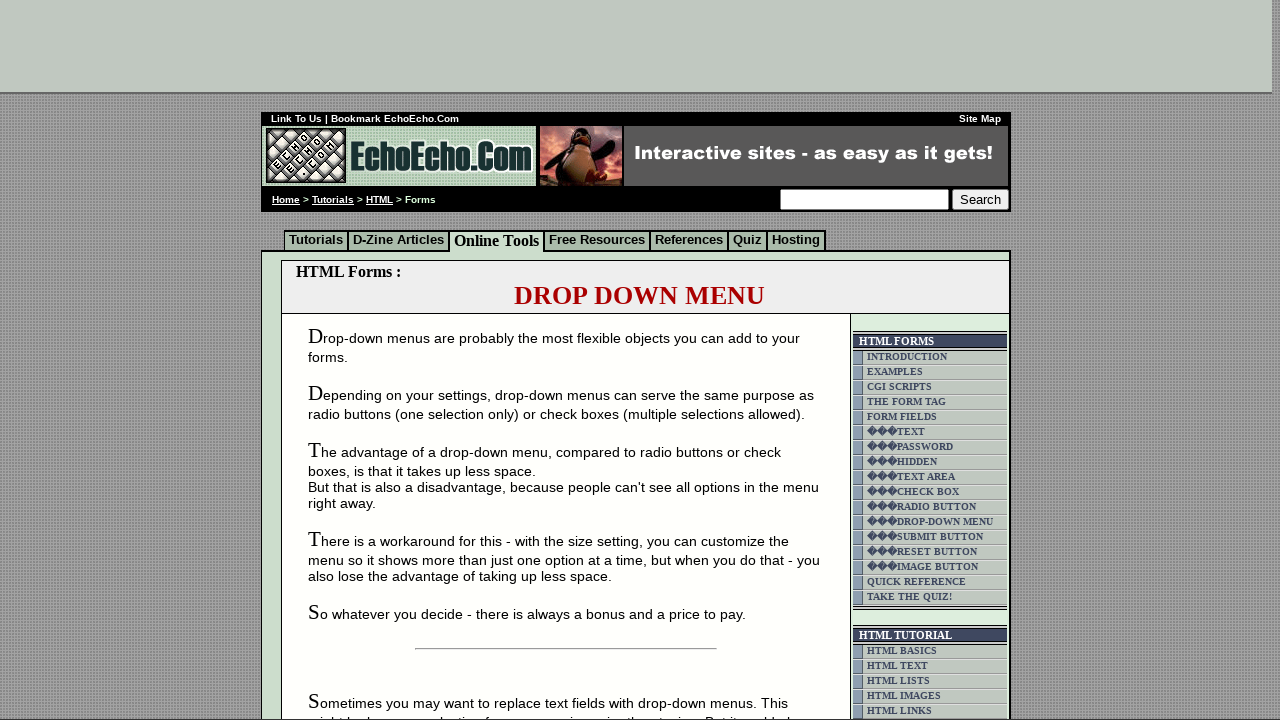

Selected 'Hot Bread' option from dropdown menu on select[name='mydropdown']
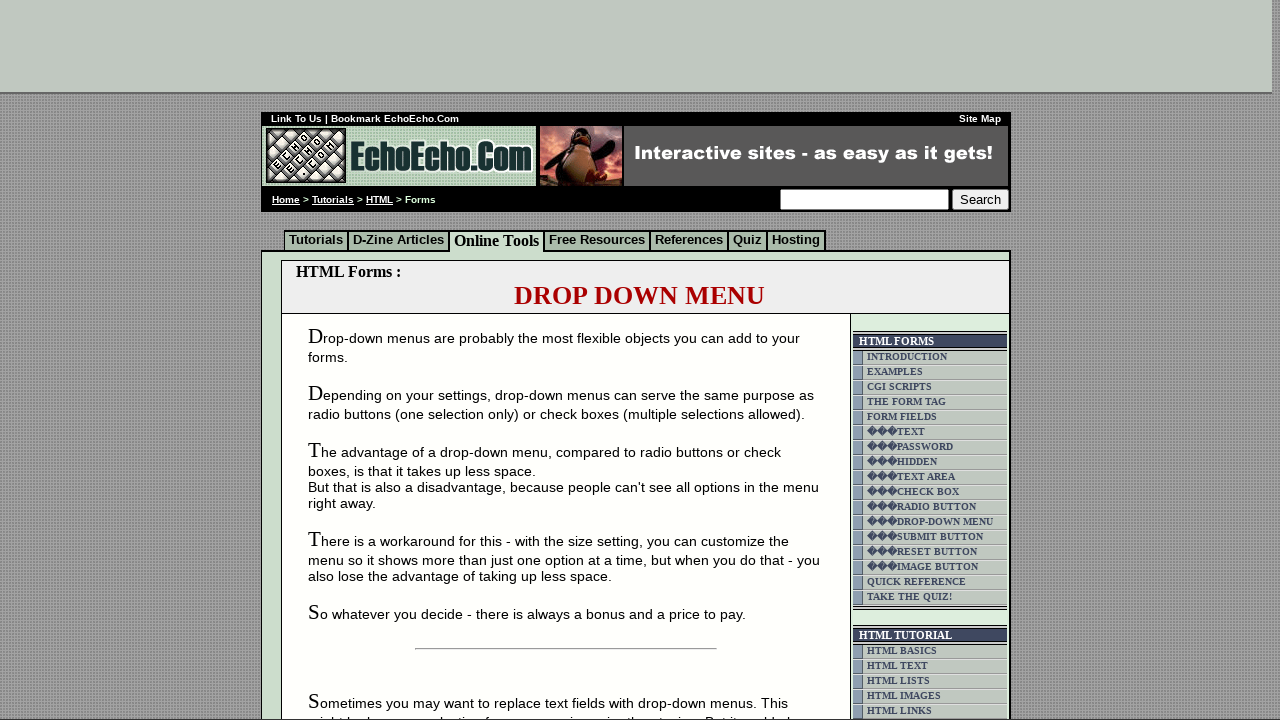

Retrieved selected dropdown value: Bread
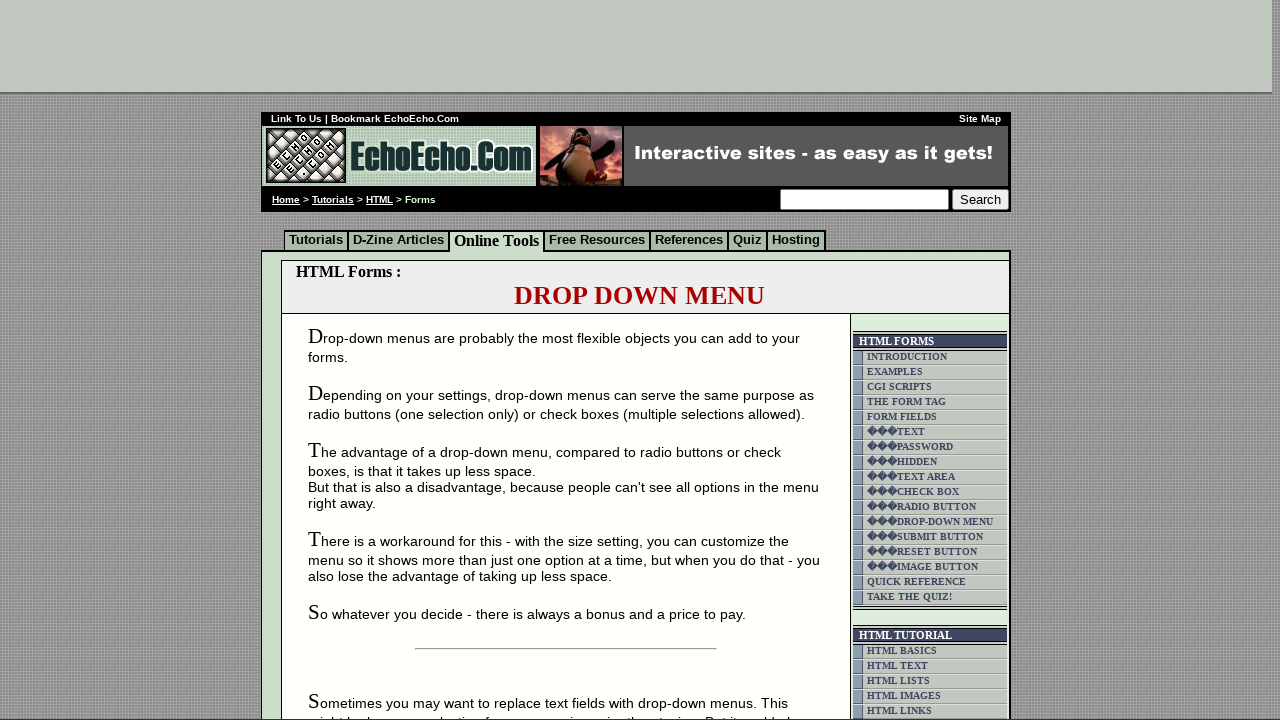

Retrieved all dropdown options: ['Fresh Milk', 'Old Cheese', 'Hot Bread']
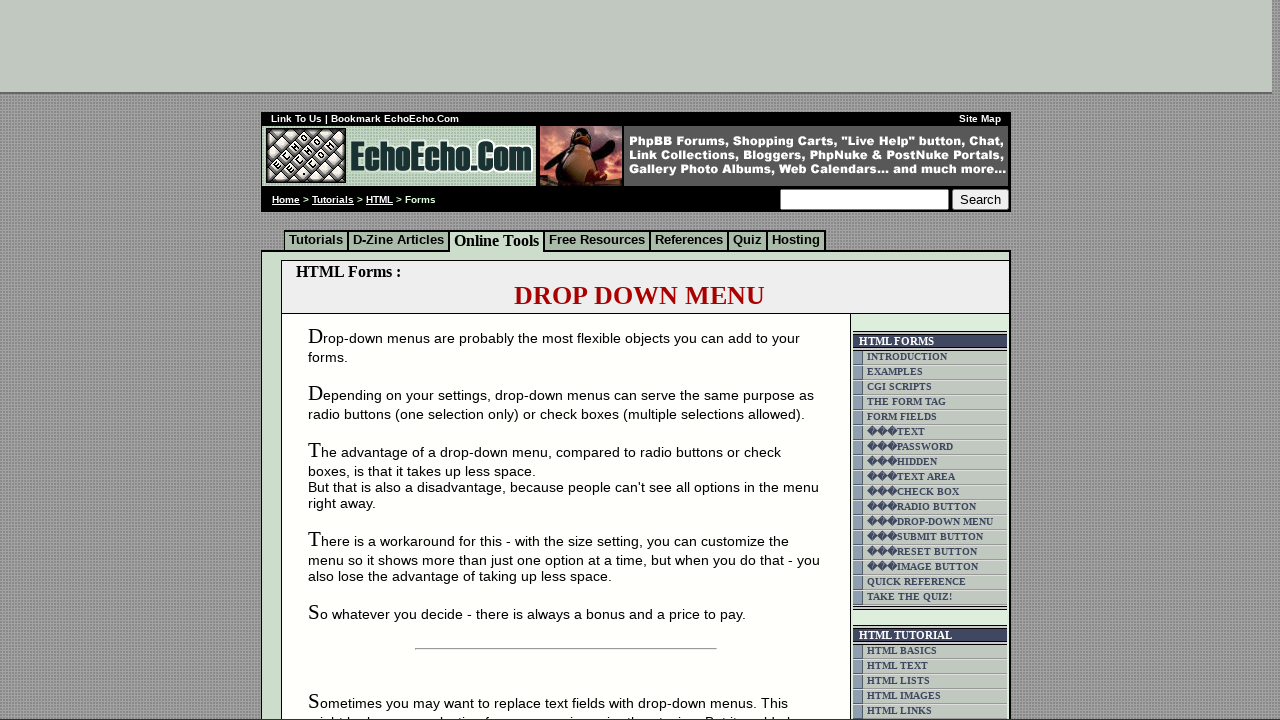

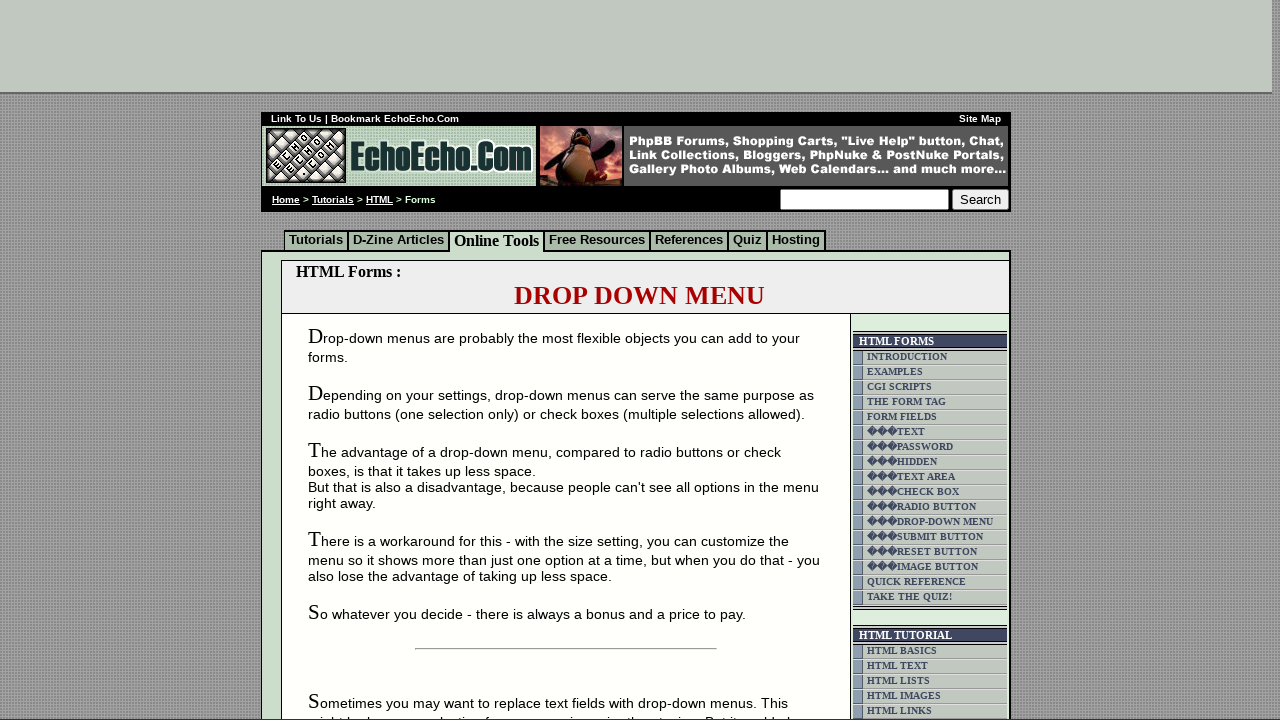